Navigates to the BrowserStack sign up page and verifies it loads successfully

Starting URL: https://www.browserstack.com/users/sign_up

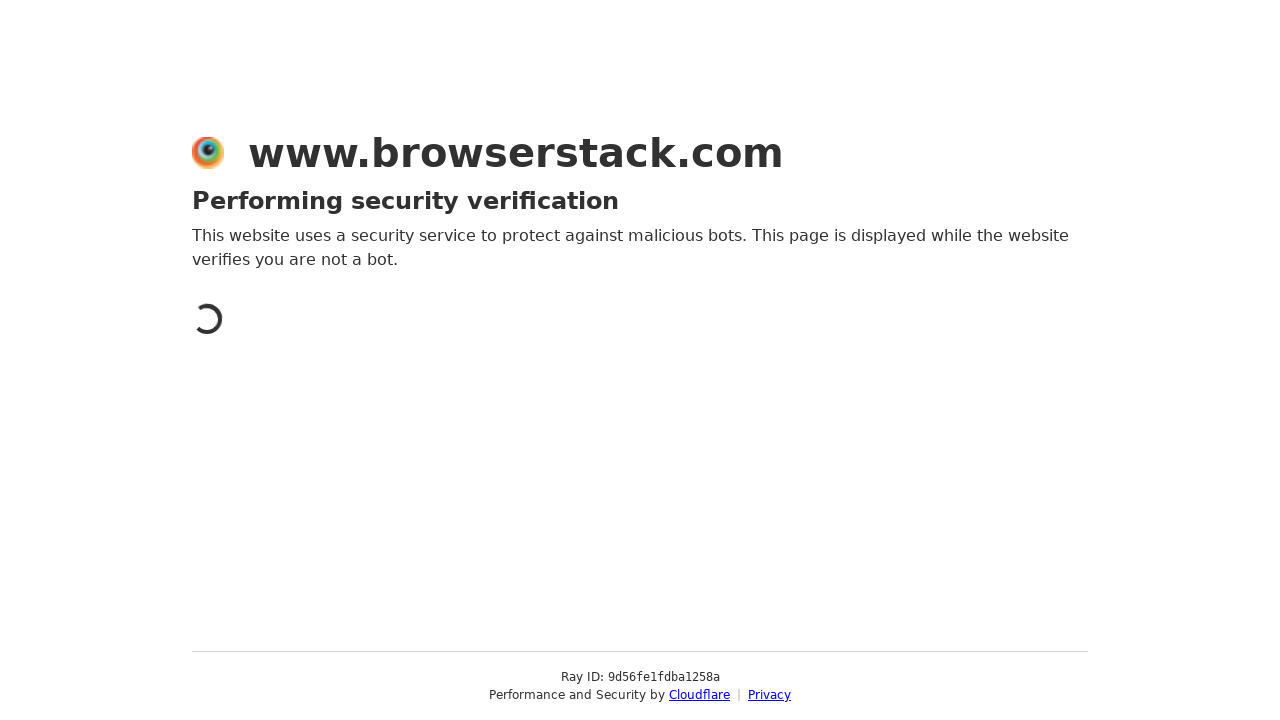

BrowserStack sign up page loaded (domcontentloaded state reached)
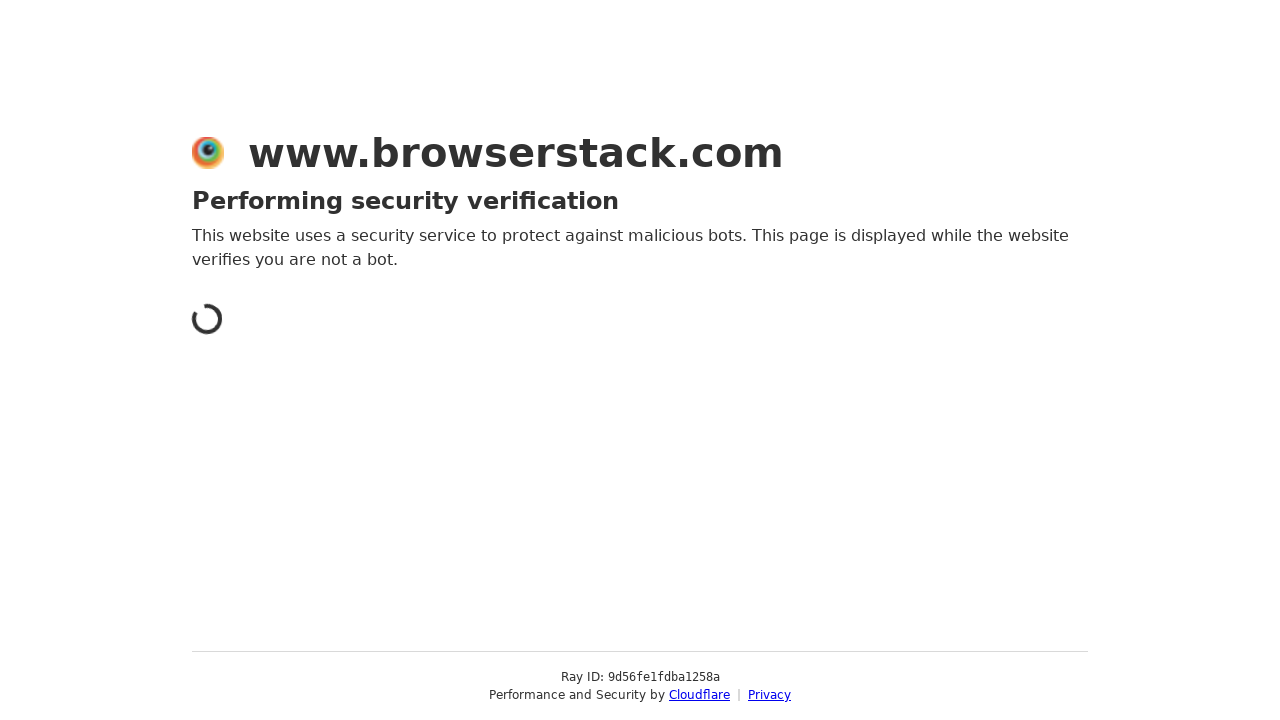

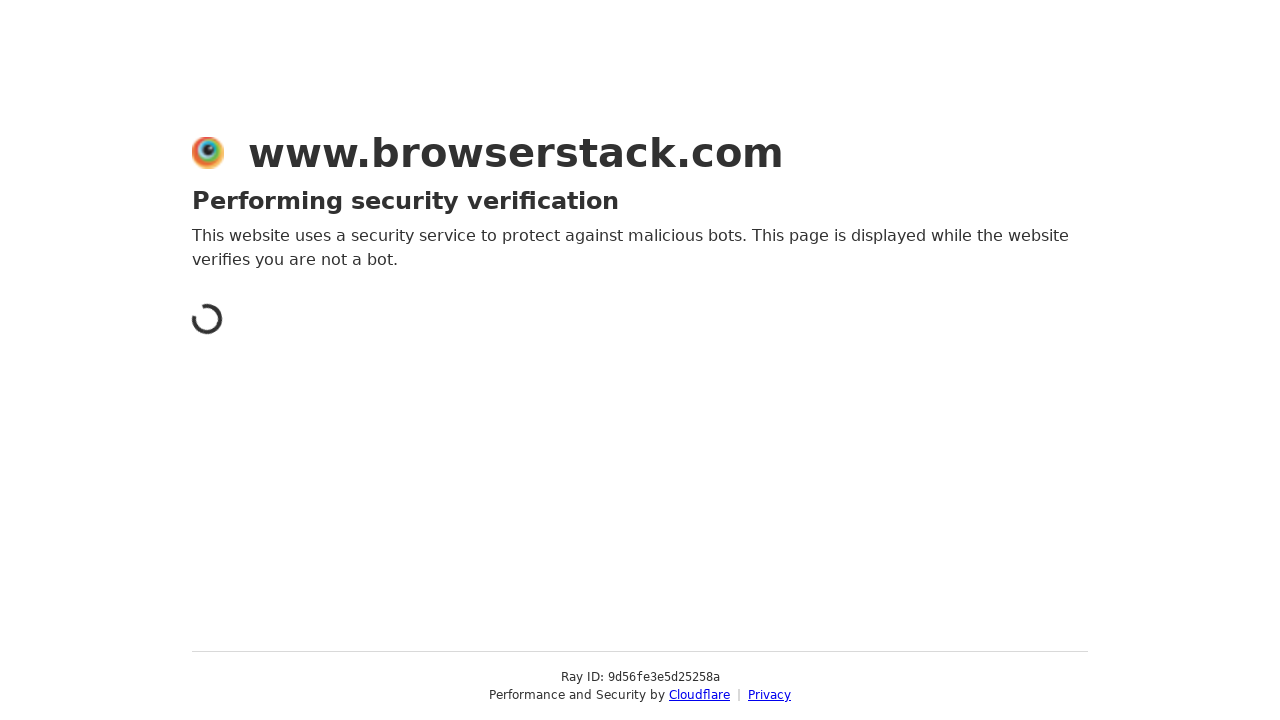